Navigates to the automation exercise homepage and clicks on the Test Cases button to verify navigation to the test cases page.

Starting URL: https://automationexercise.com/

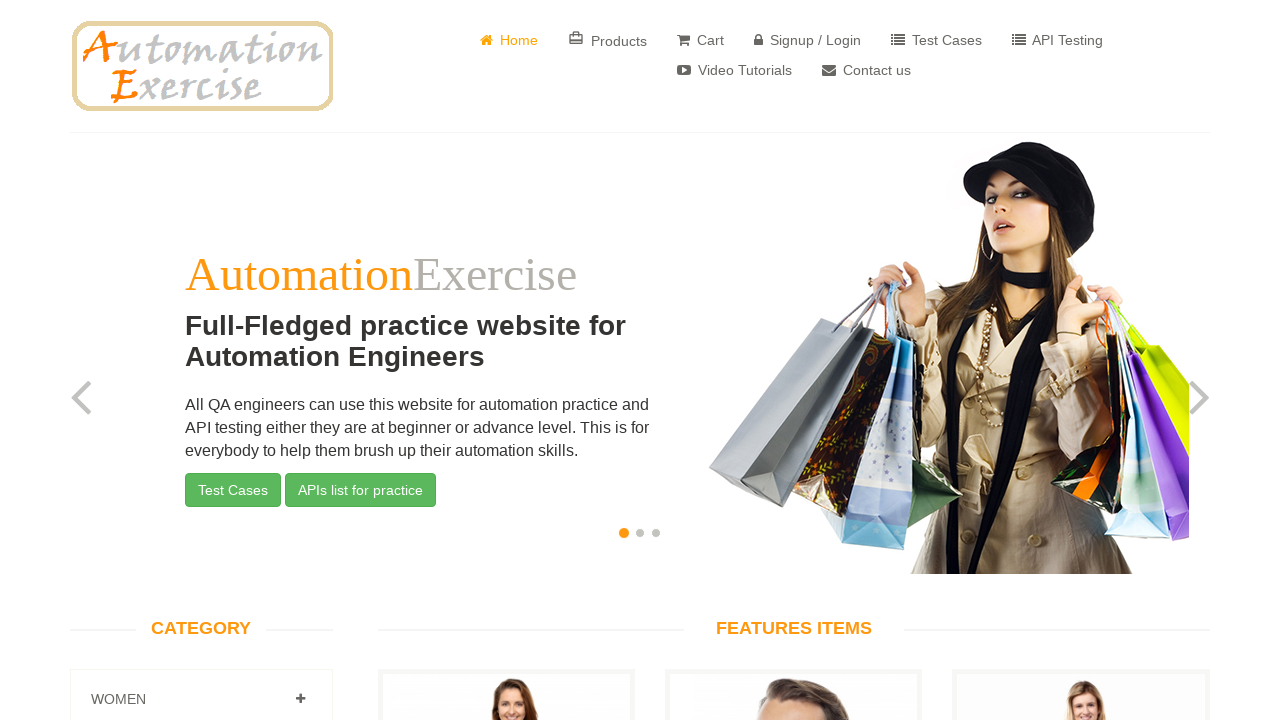

Waited for homepage to load (domcontentloaded)
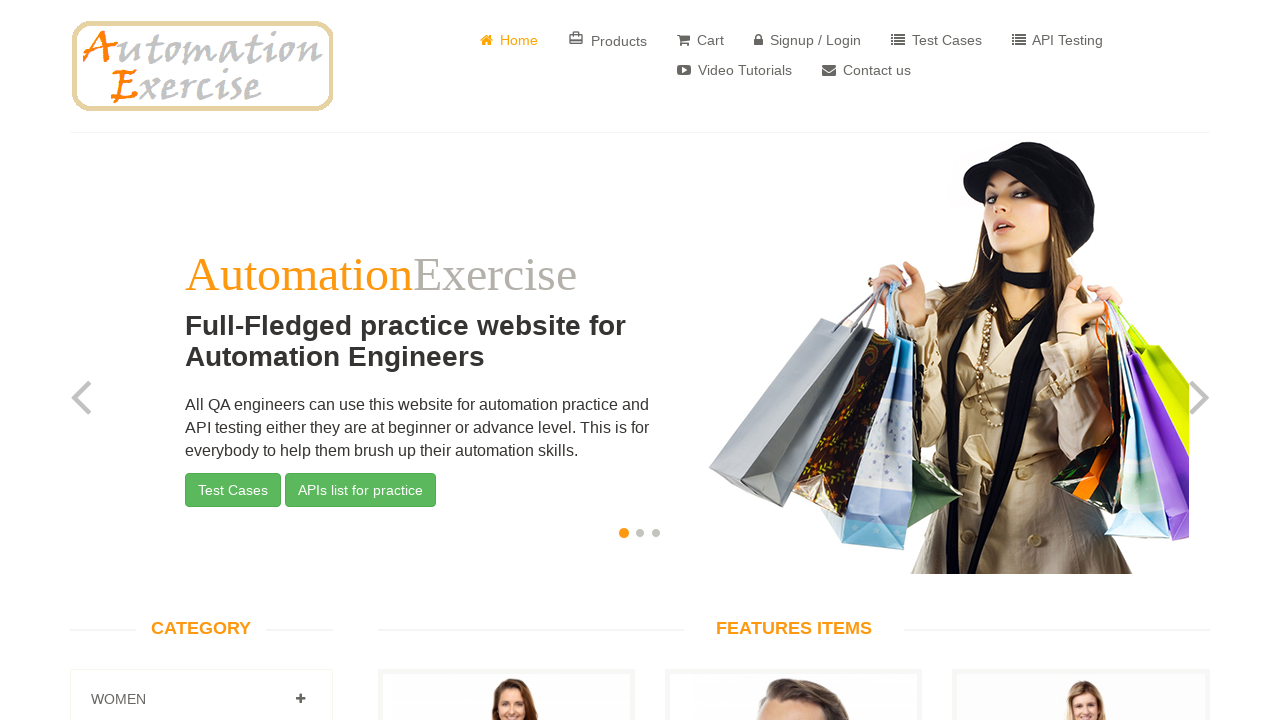

Clicked on 'Test Cases' button at (233, 490) on internal:role=button[name="Test Cases"i]
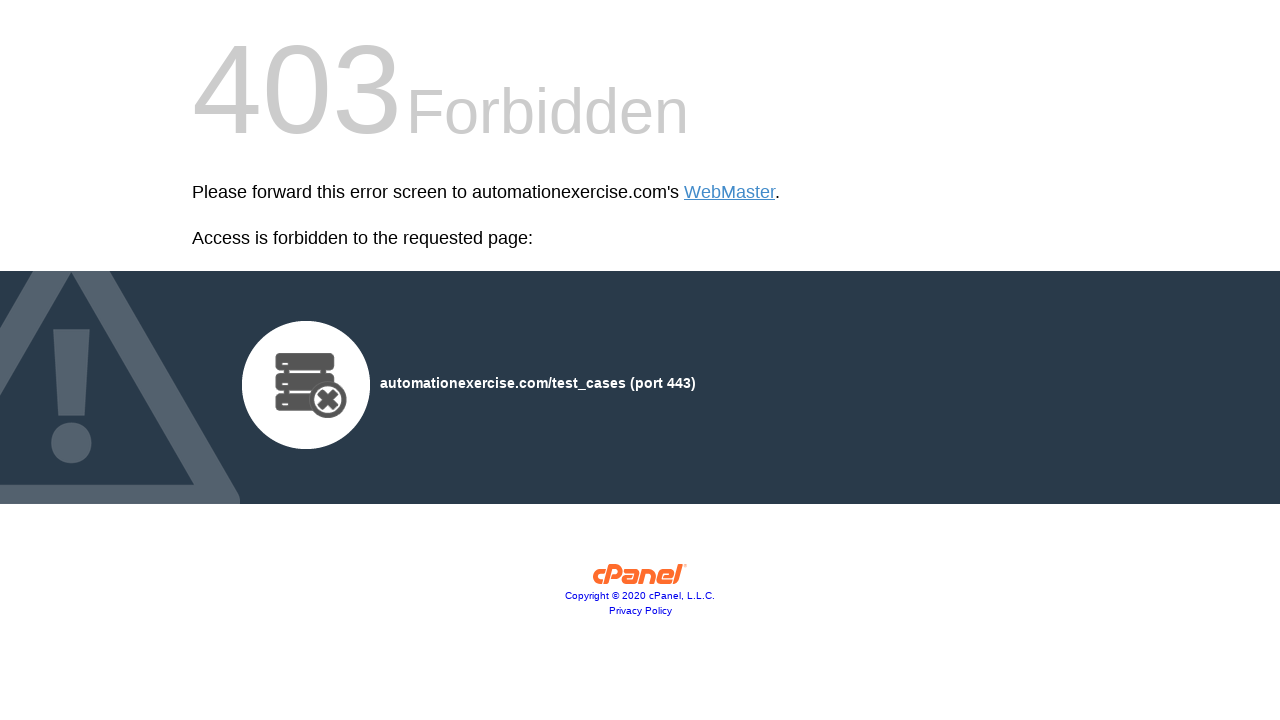

Navigated to test cases page and URL confirmed
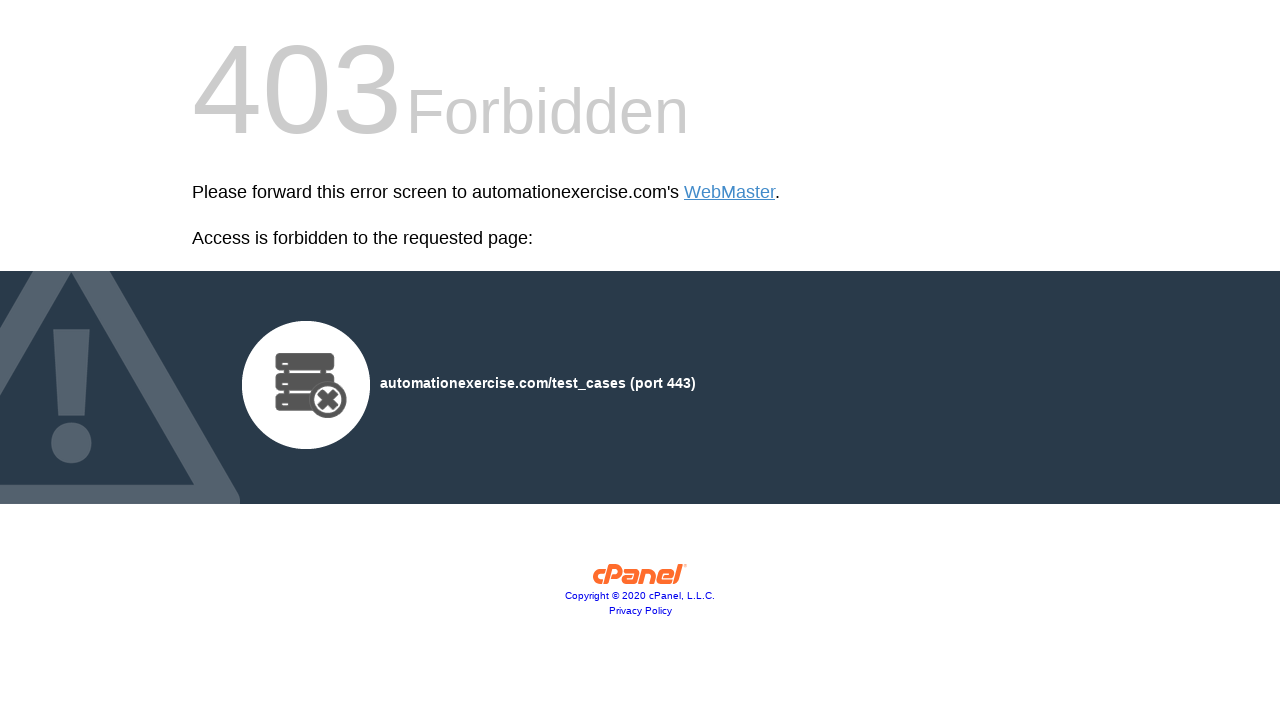

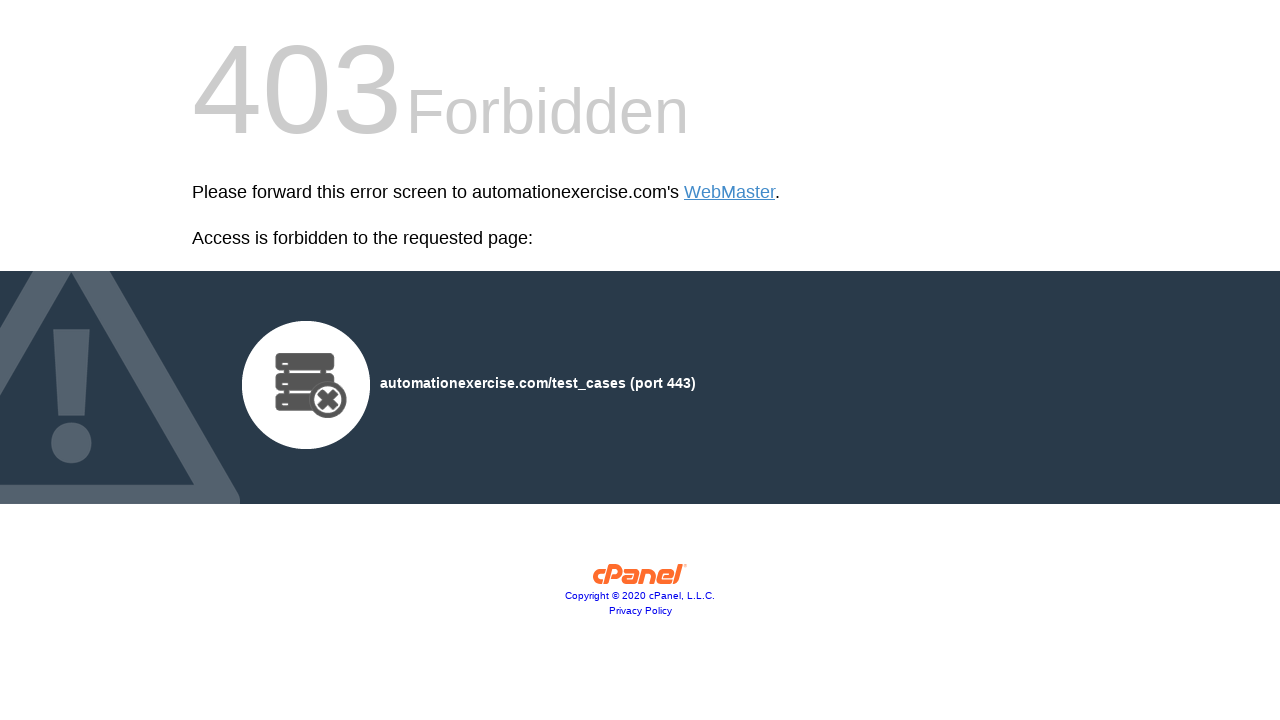